Tests dynamic controls by clicking a Remove button to make a checkbox disappear, then clicking an Enable button to enable a previously disabled input field.

Starting URL: https://the-internet.herokuapp.com/dynamic_controls

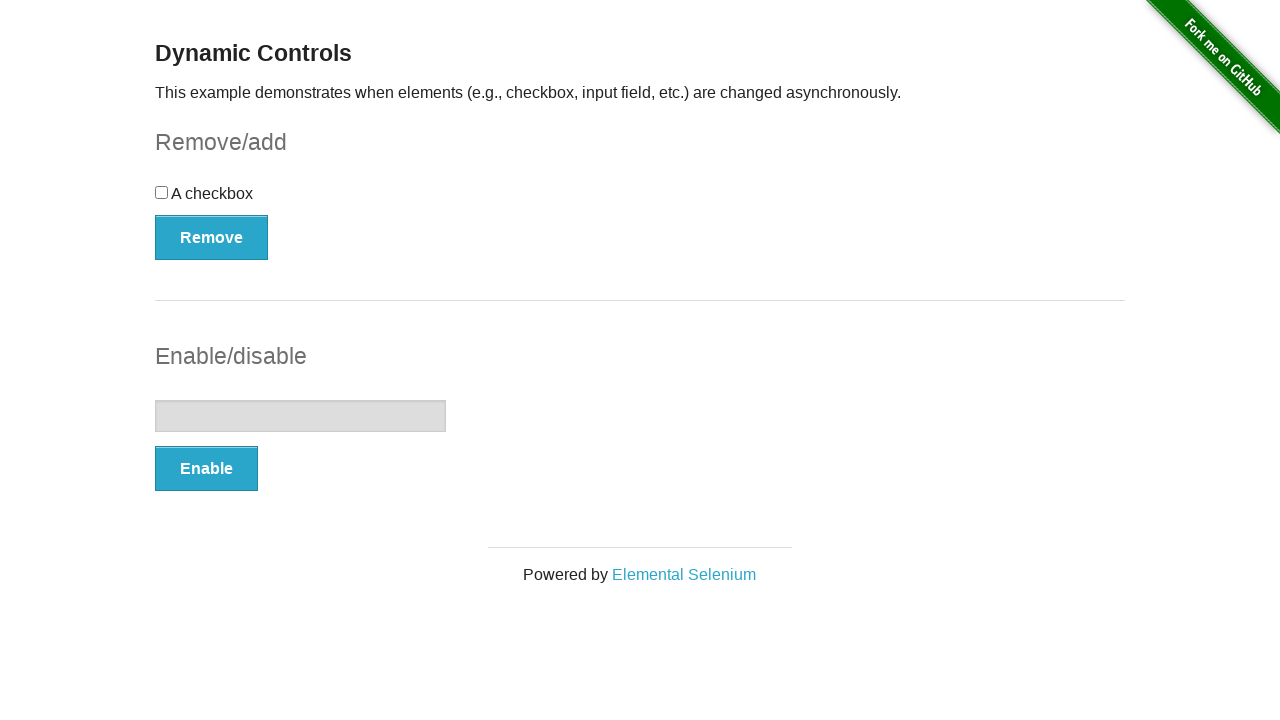

Verified 'It's gone!' text is initially not visible
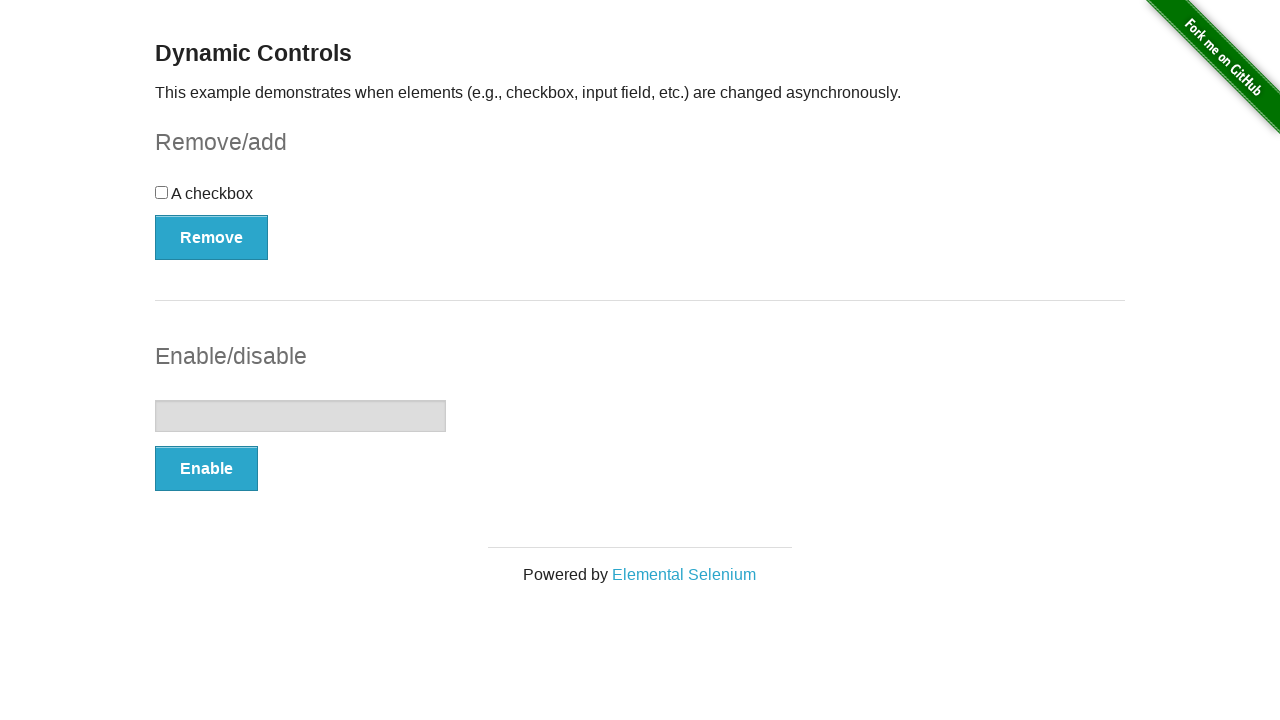

Clicked Remove button to make checkbox disappear at (212, 237) on internal:role=button[name="Remove"i]
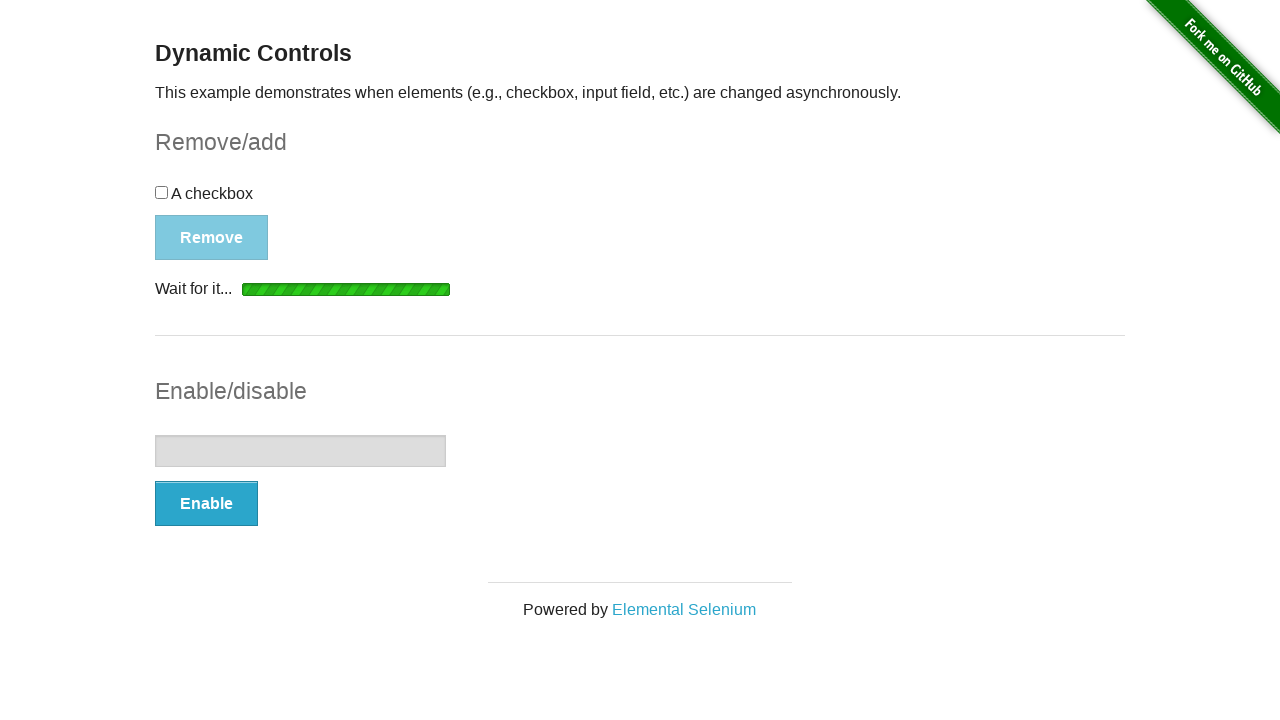

Waited for 'It's gone!' text to become visible
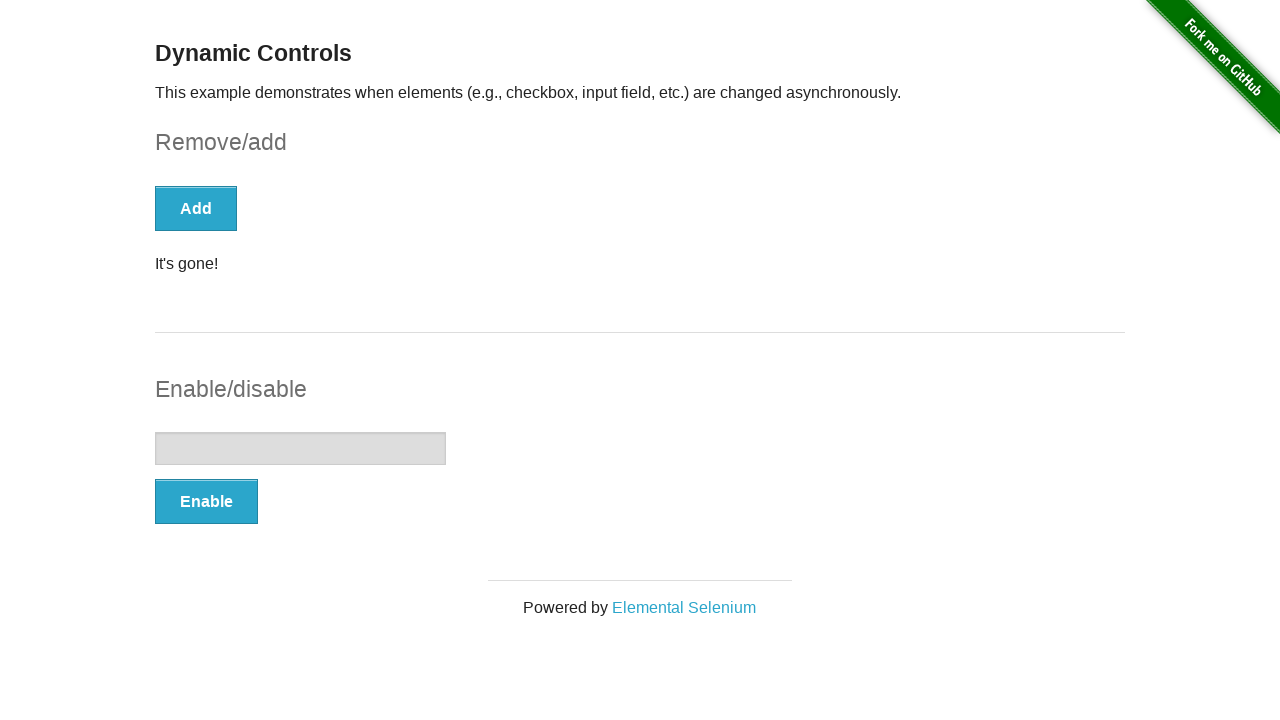

Verified 'It's gone!' text is now visible after removing checkbox
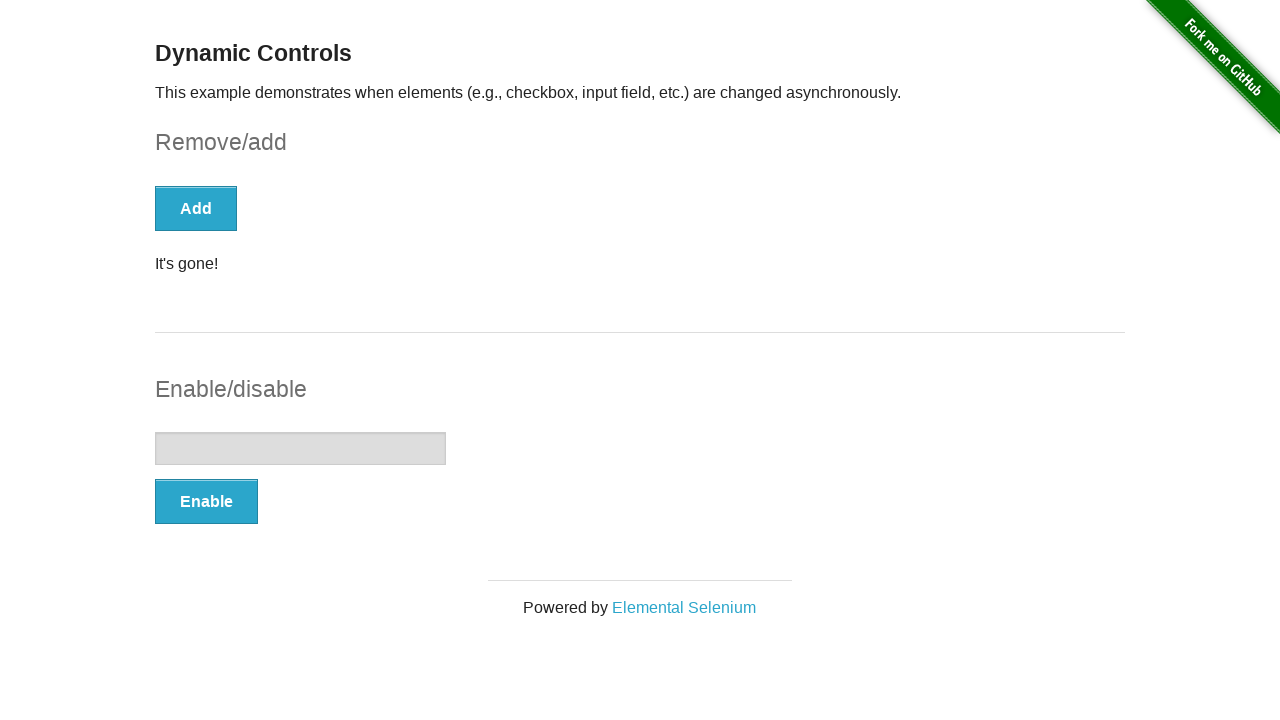

Verified input field is initially disabled
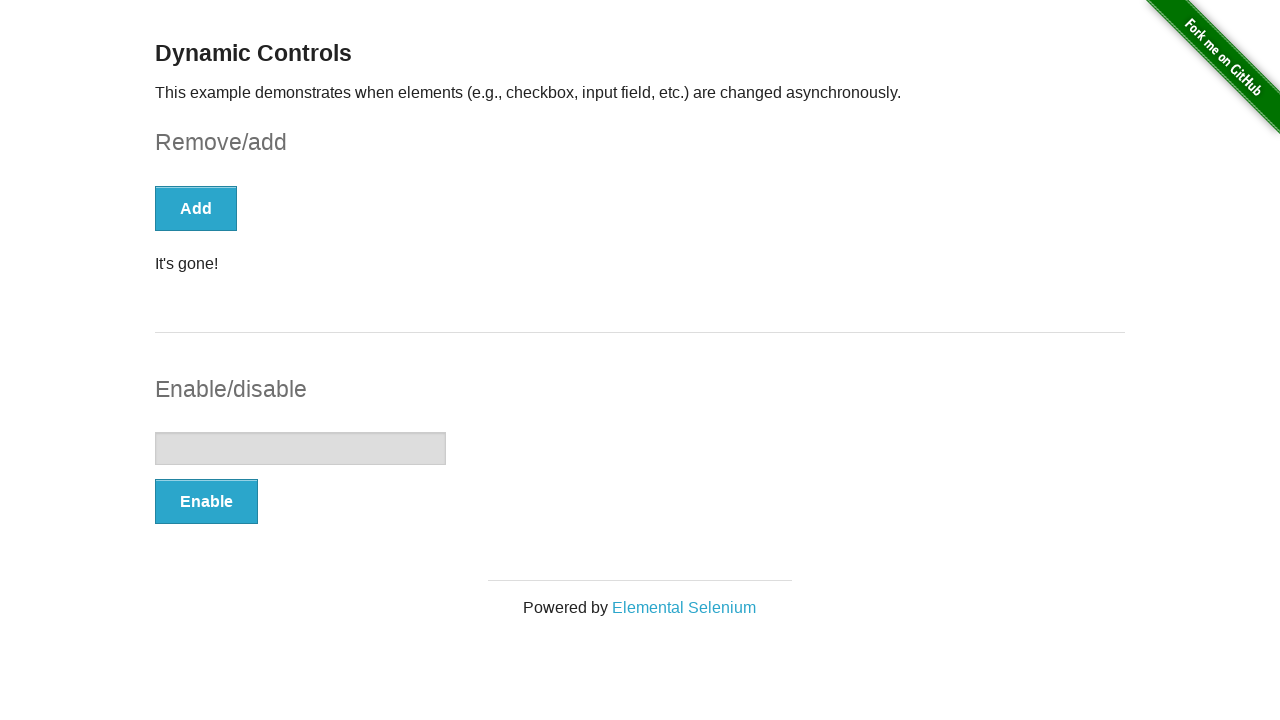

Clicked Enable button to enable input field at (206, 501) on internal:role=button[name="Enable"i]
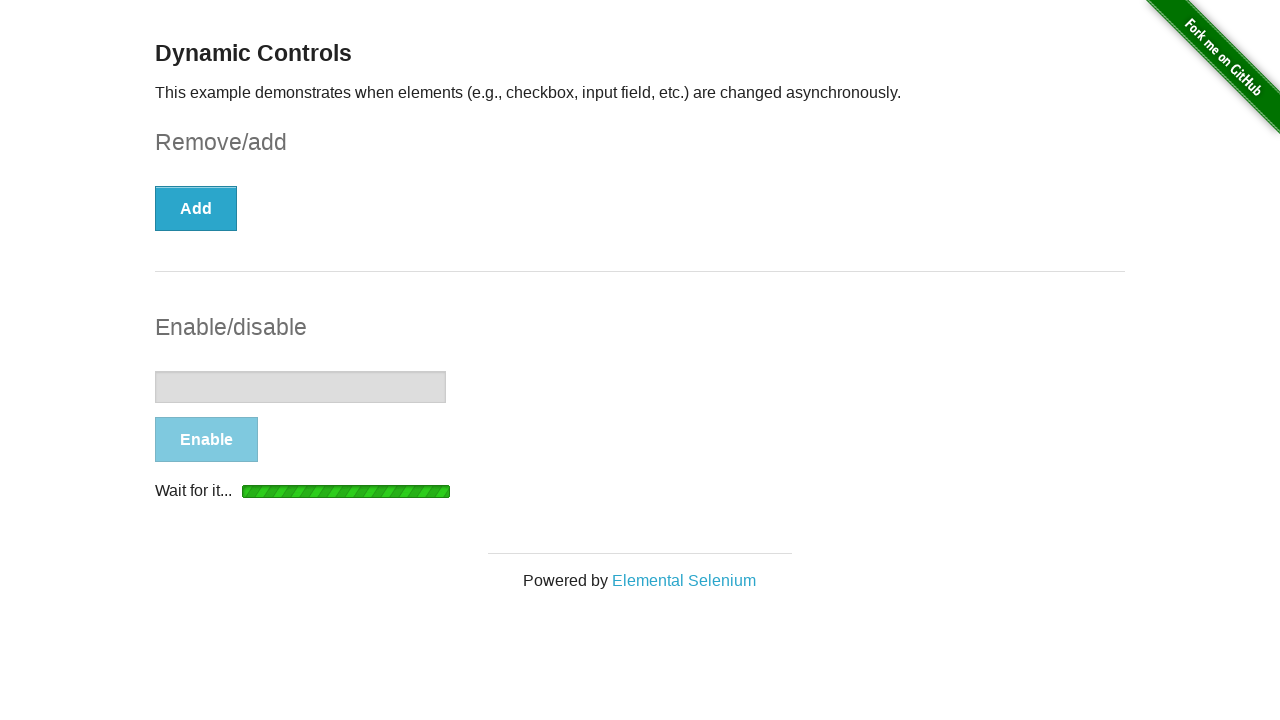

Waited for input field to become visible
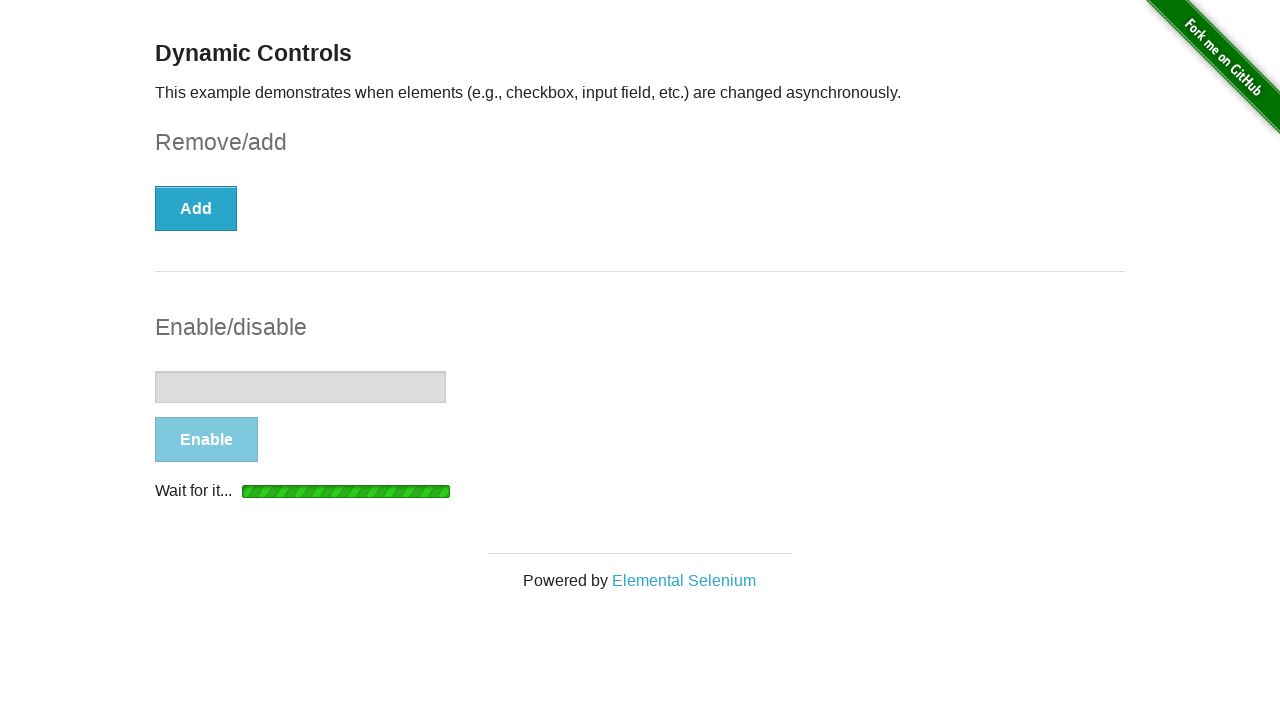

Waited for input field to become enabled
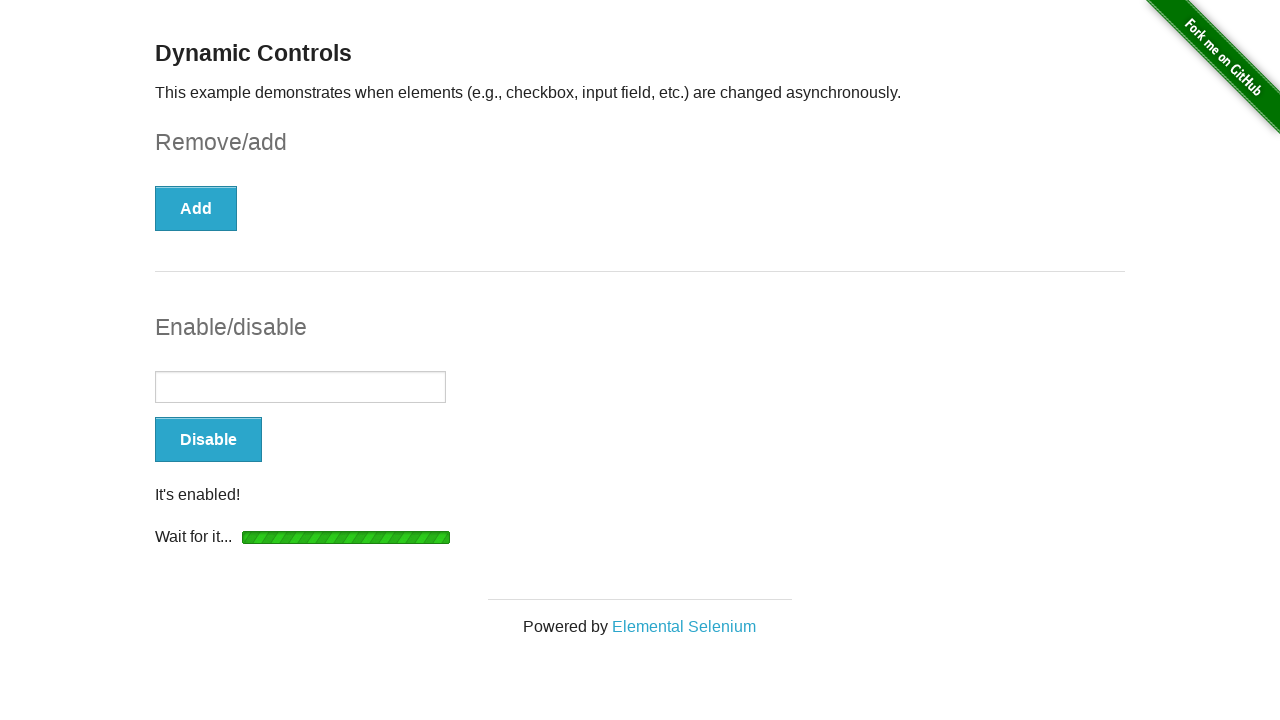

Verified input field is now enabled
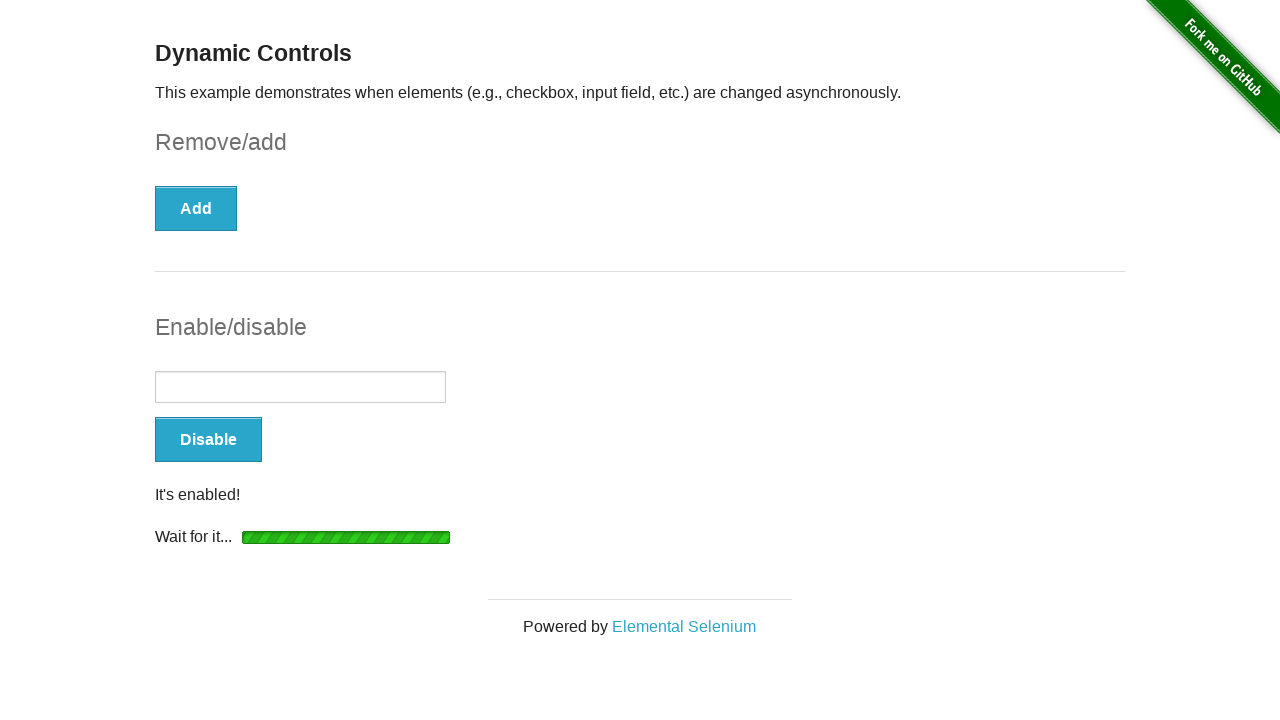

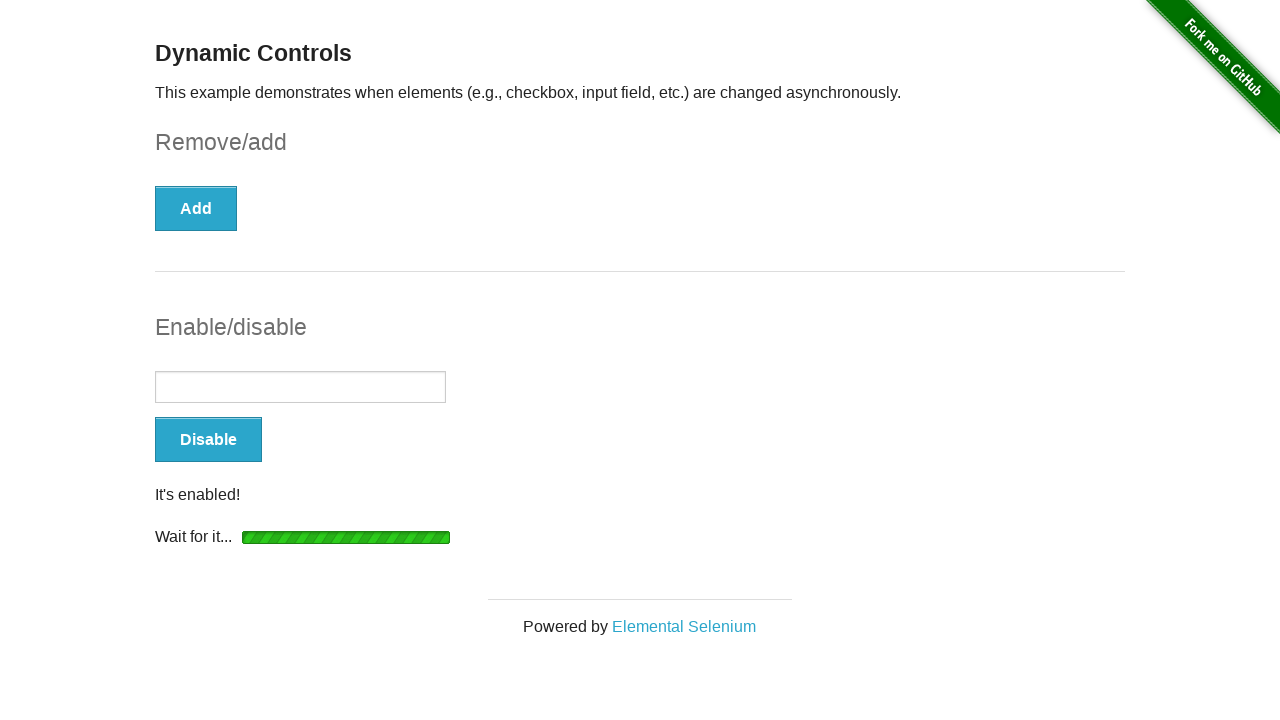